Opens the Python.org website and maximizes the browser window. This is a minimal browser automation that navigates to the official Python website.

Starting URL: http://www.python.org

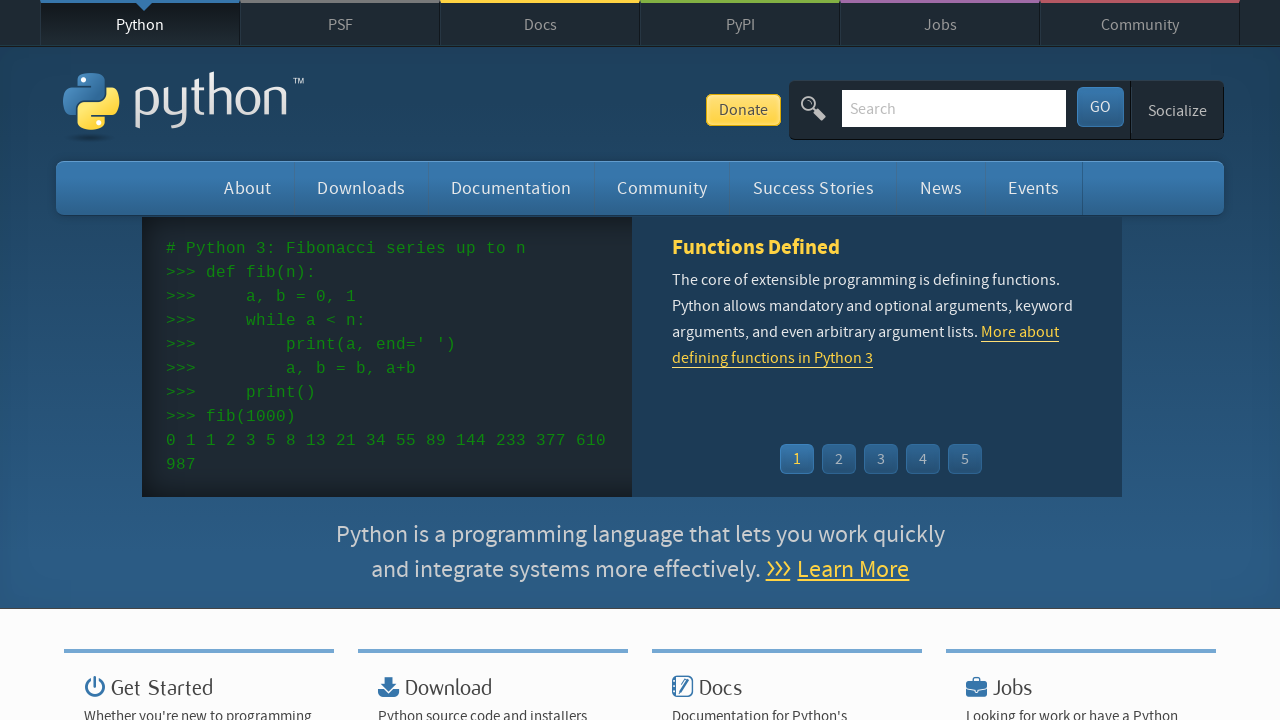

Set viewport size to 1920x1080
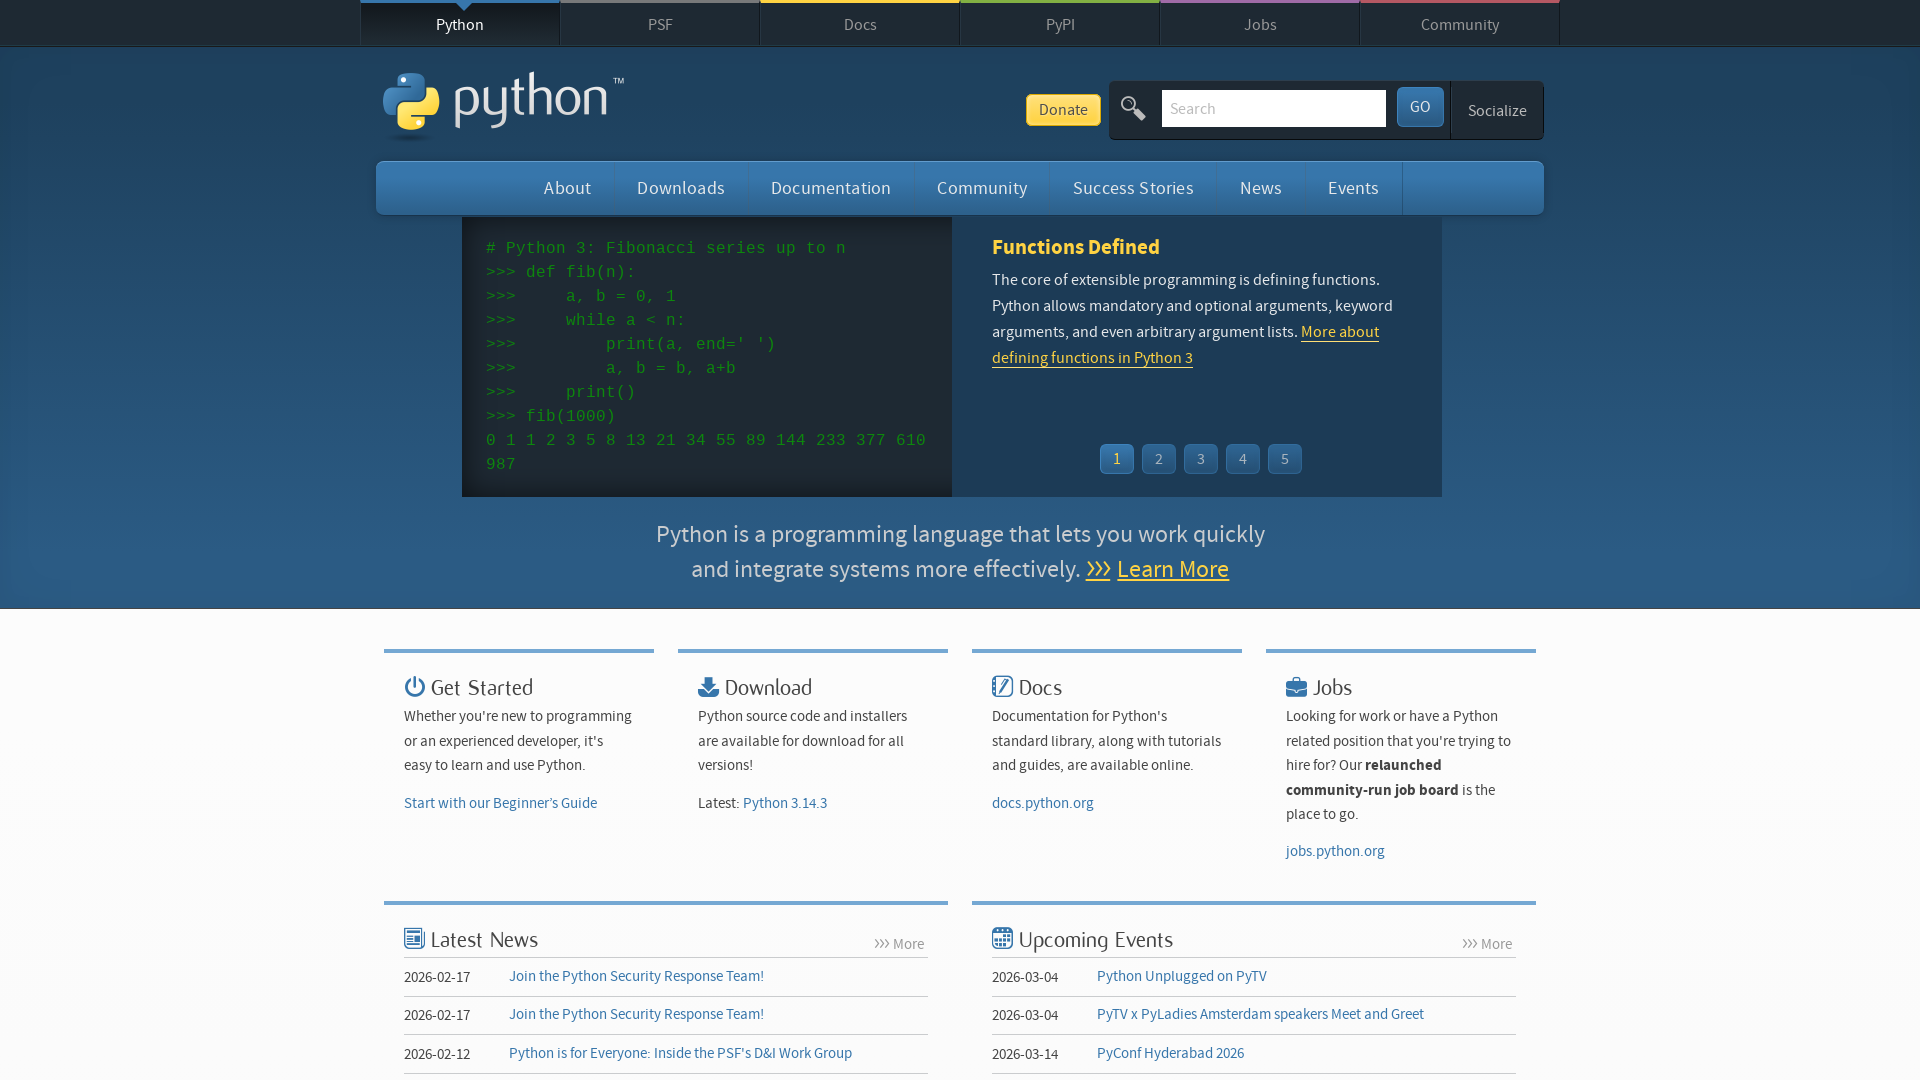

Page fully loaded (domcontentloaded)
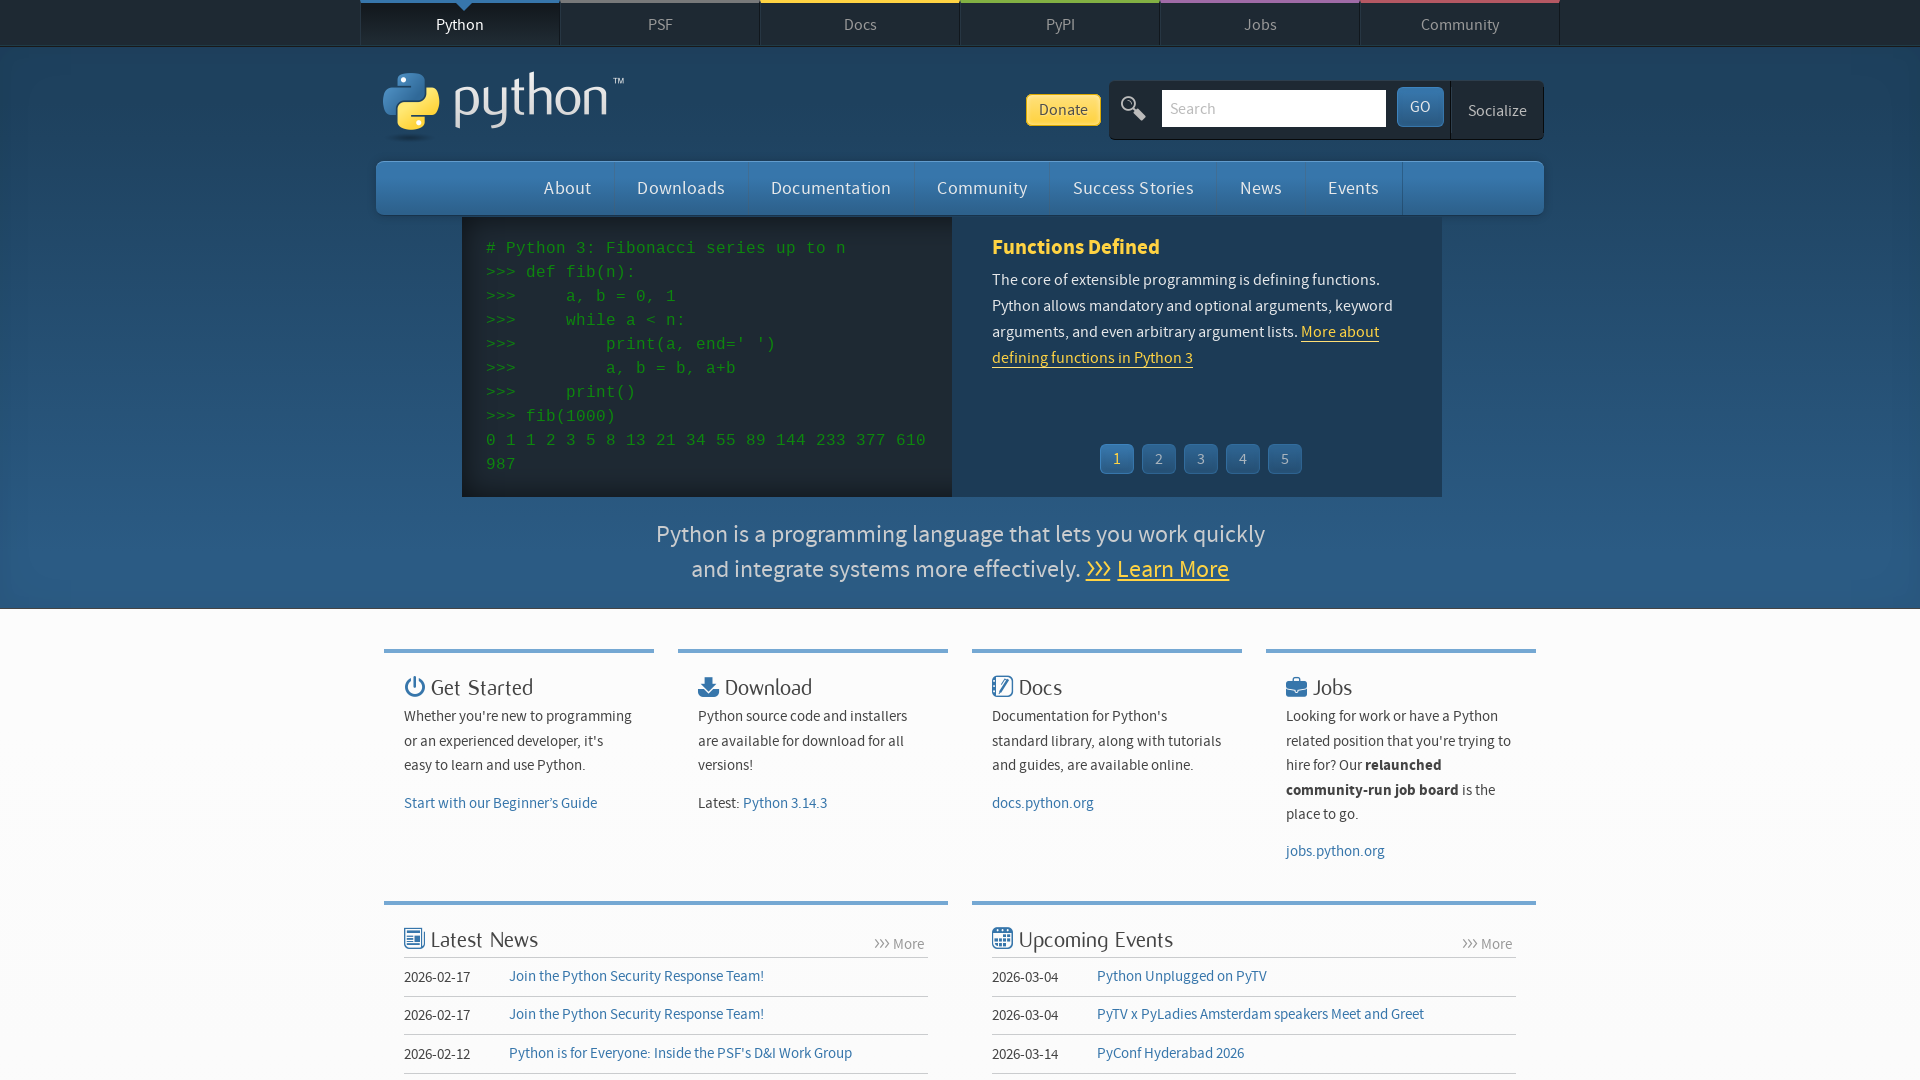

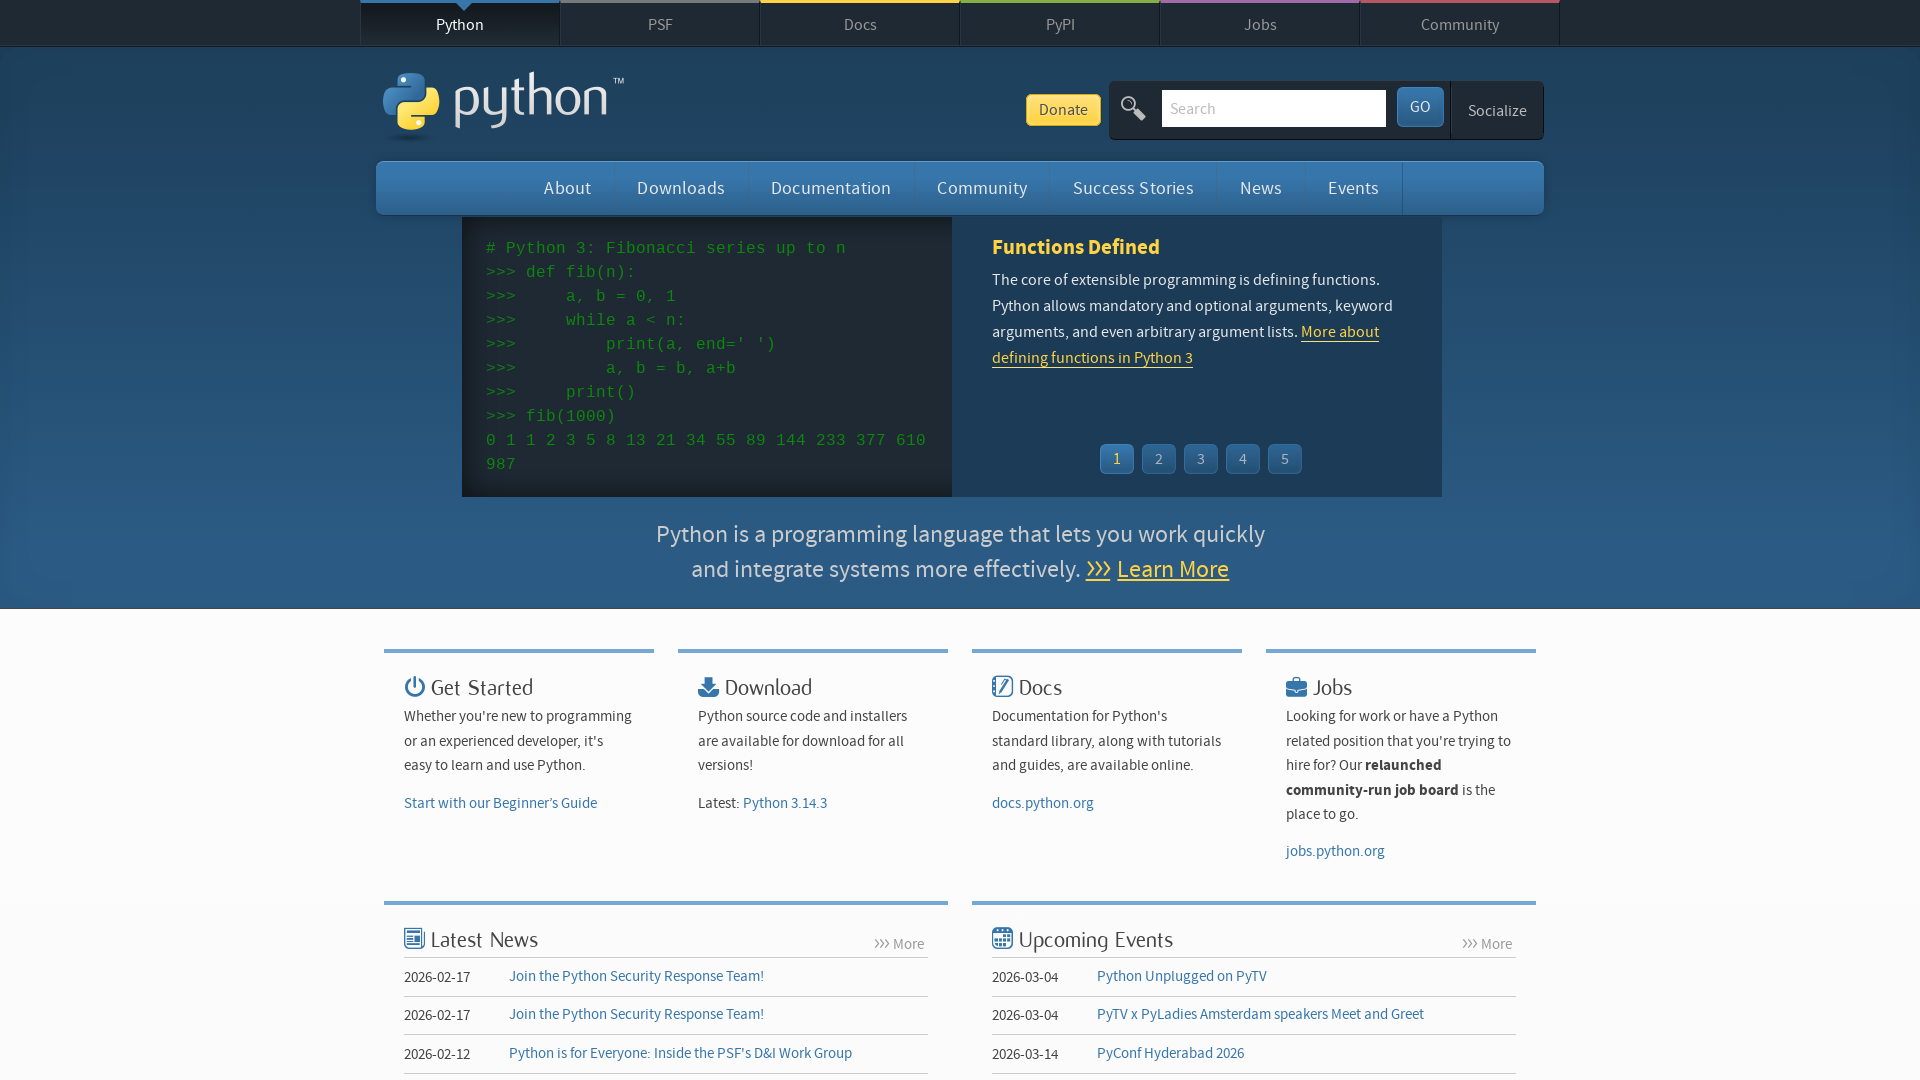